Tests filling a text input field and then clicking a button to hide it

Starting URL: https://rahulshettyacademy.com/AutomationPractice/

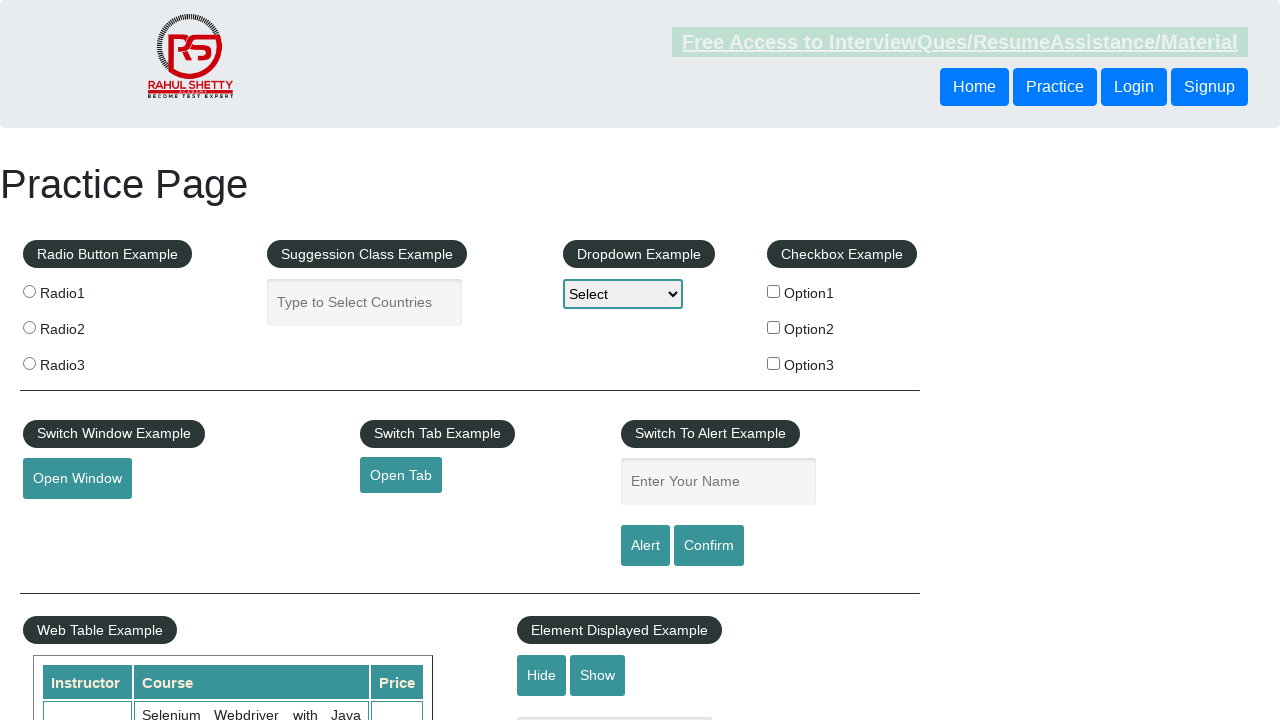

Filled displayed text input field with 'Hello' on input#displayed-text
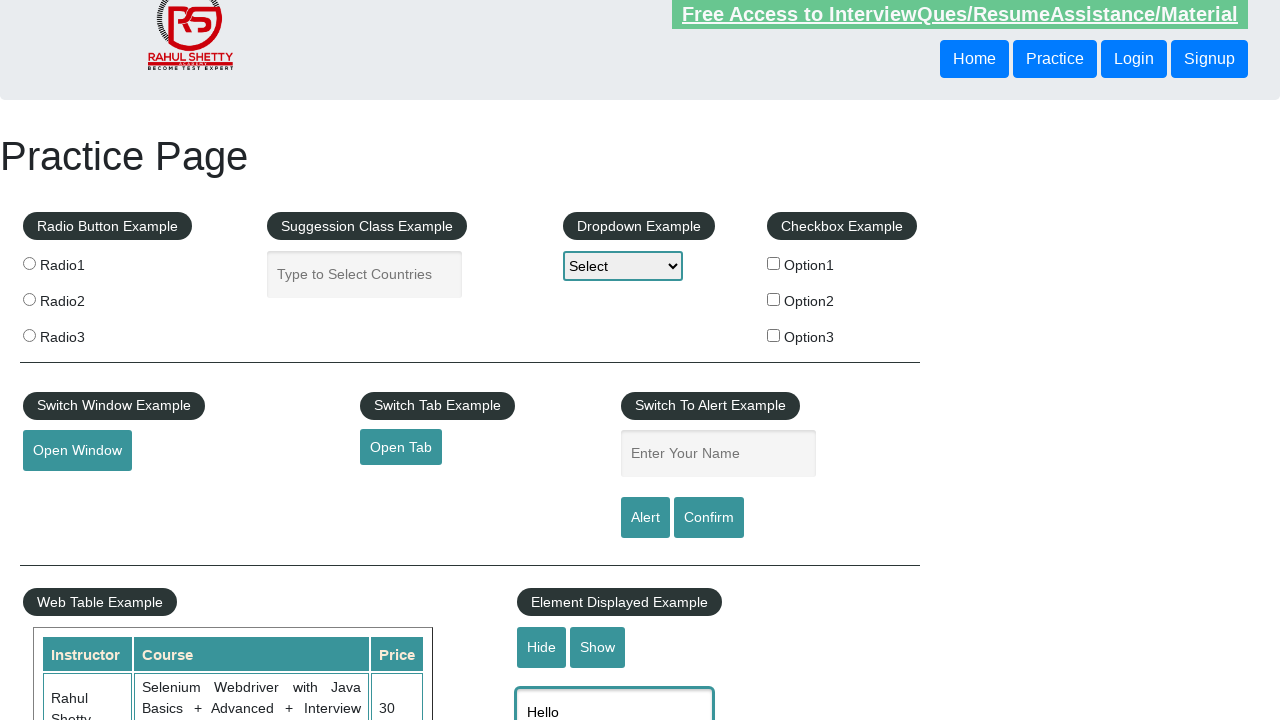

Clicked hide button to hide the textbox at (542, 647) on input#hide-textbox
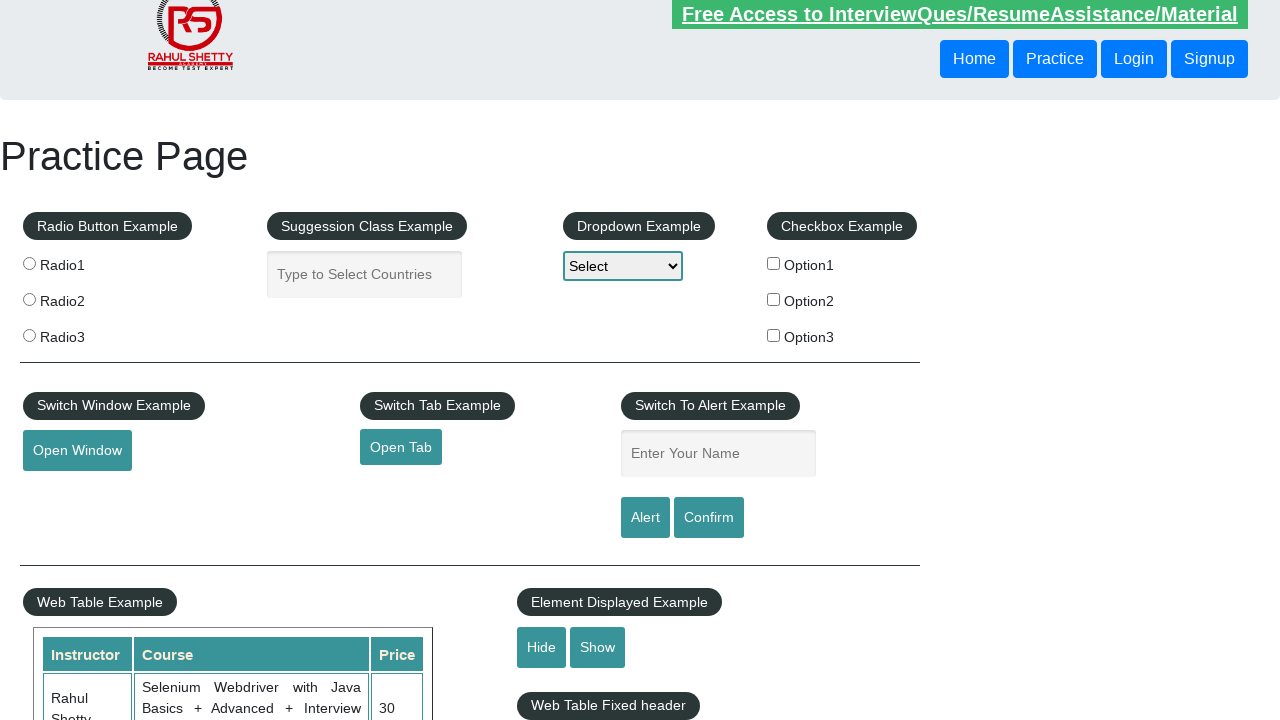

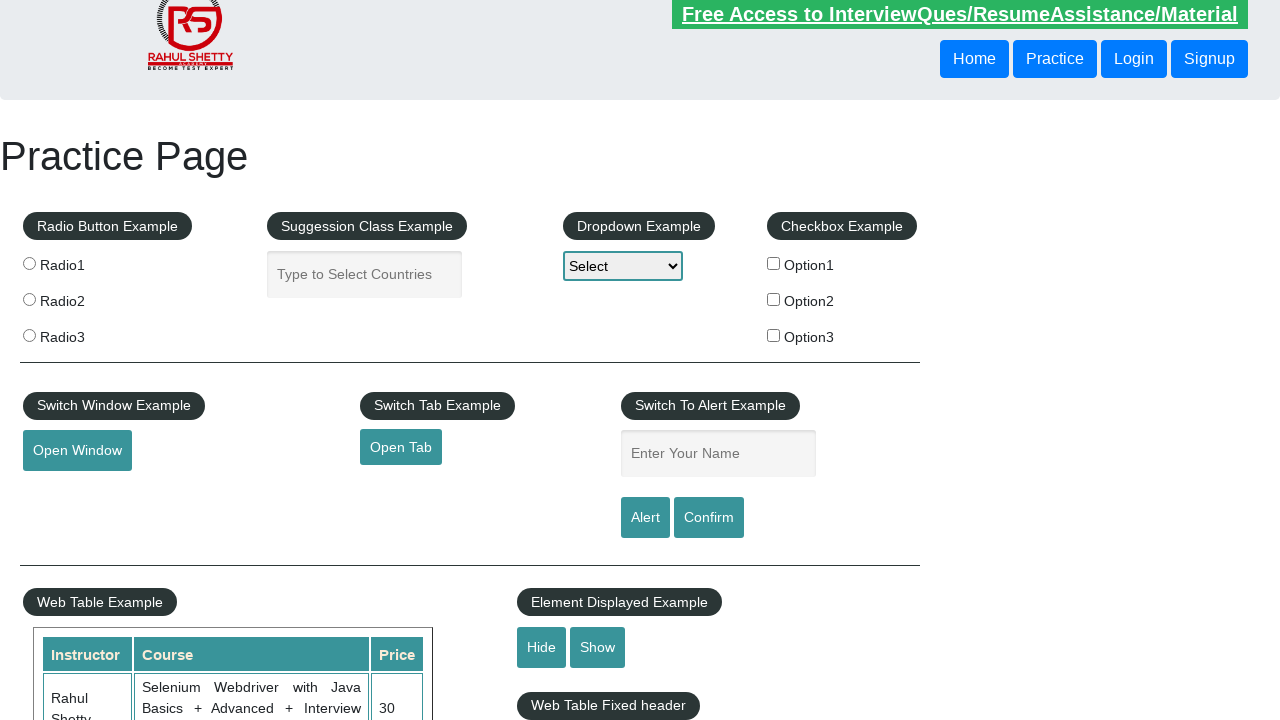